Tests JS Confirm by clicking the confirm button, accepting the confirm dialog, and verifying the result message shows OK was clicked

Starting URL: https://the-internet.herokuapp.com/javascript_alerts

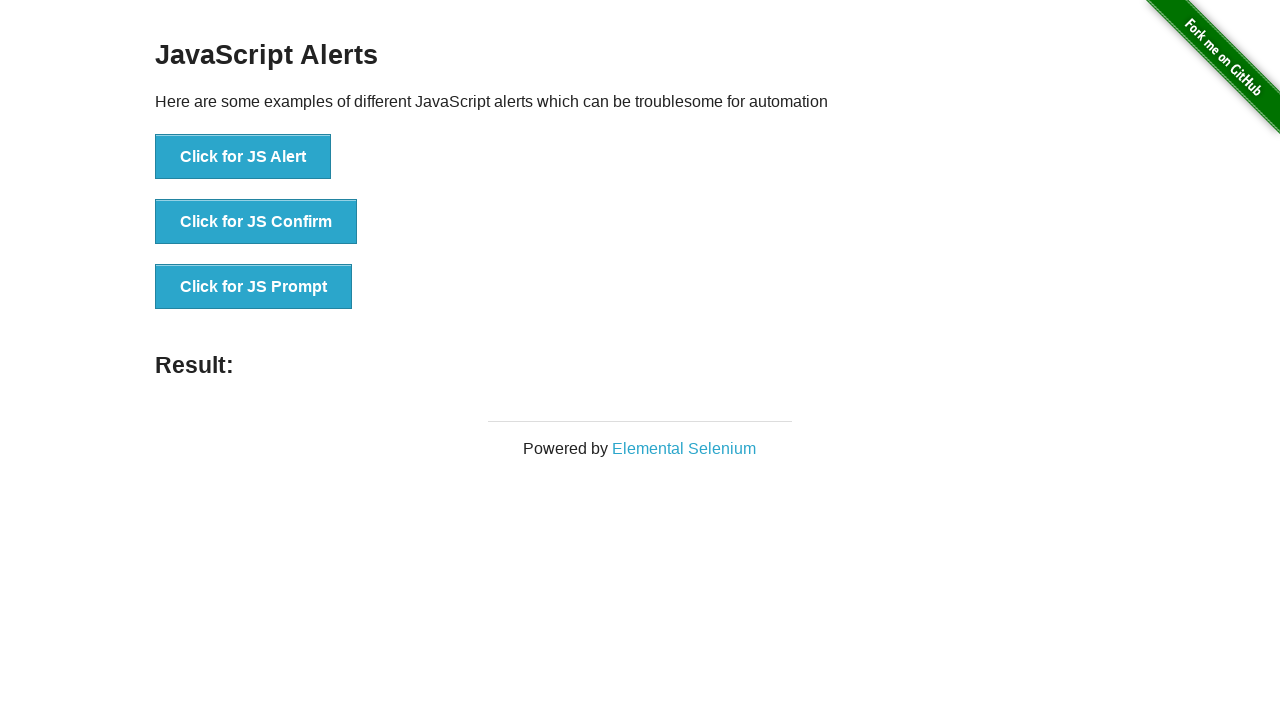

Set up dialog handler to accept confirm dialogs
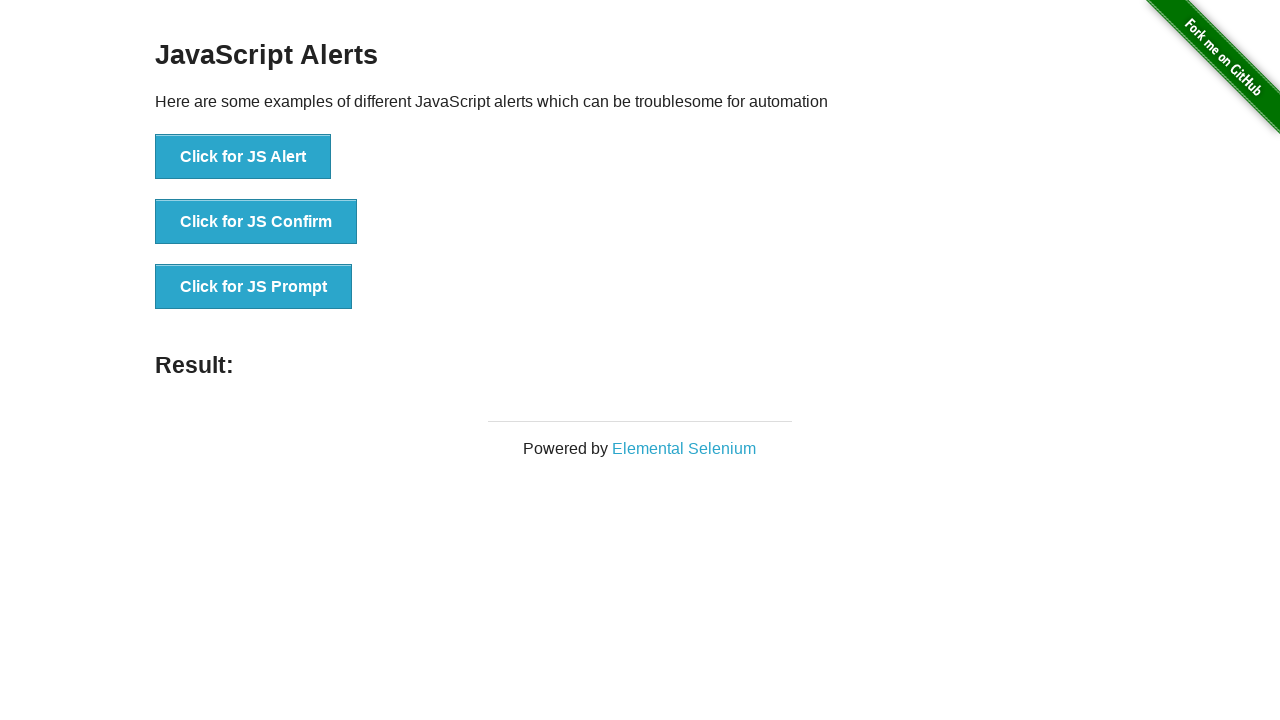

Clicked JS Confirm button at (256, 222) on button[onclick*='jsConfirm']
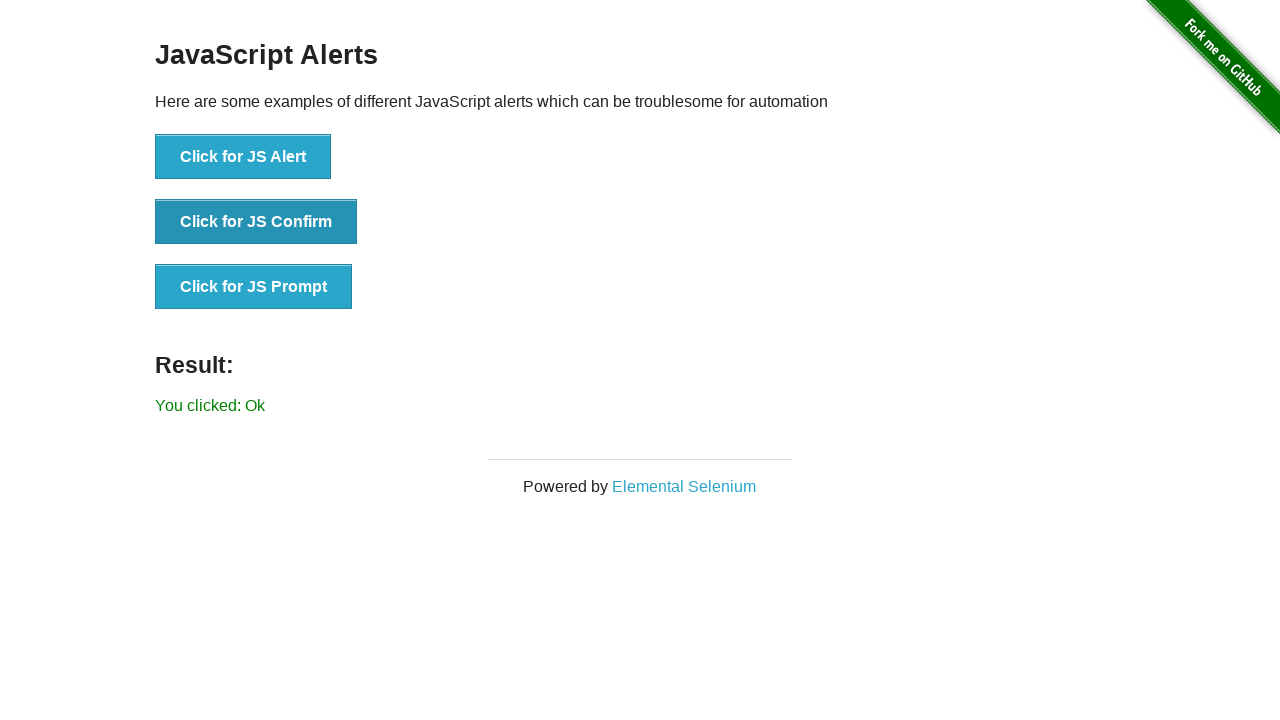

Result message element loaded after accepting confirm dialog
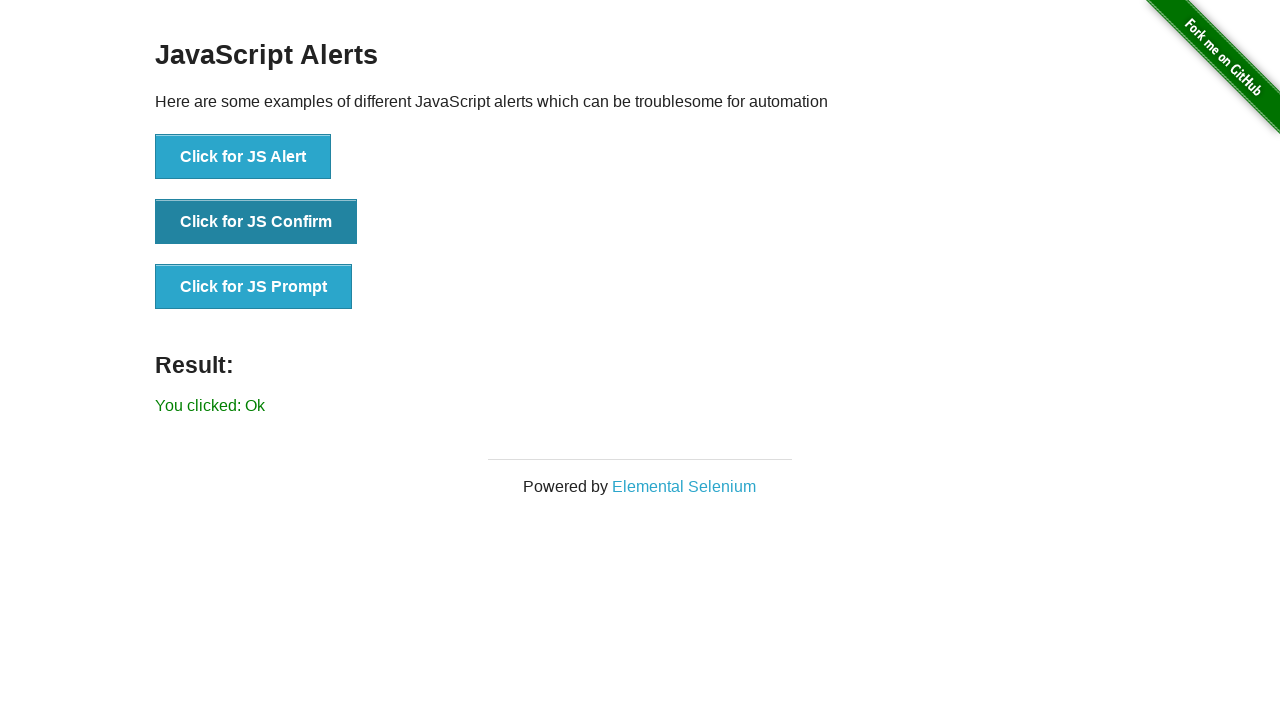

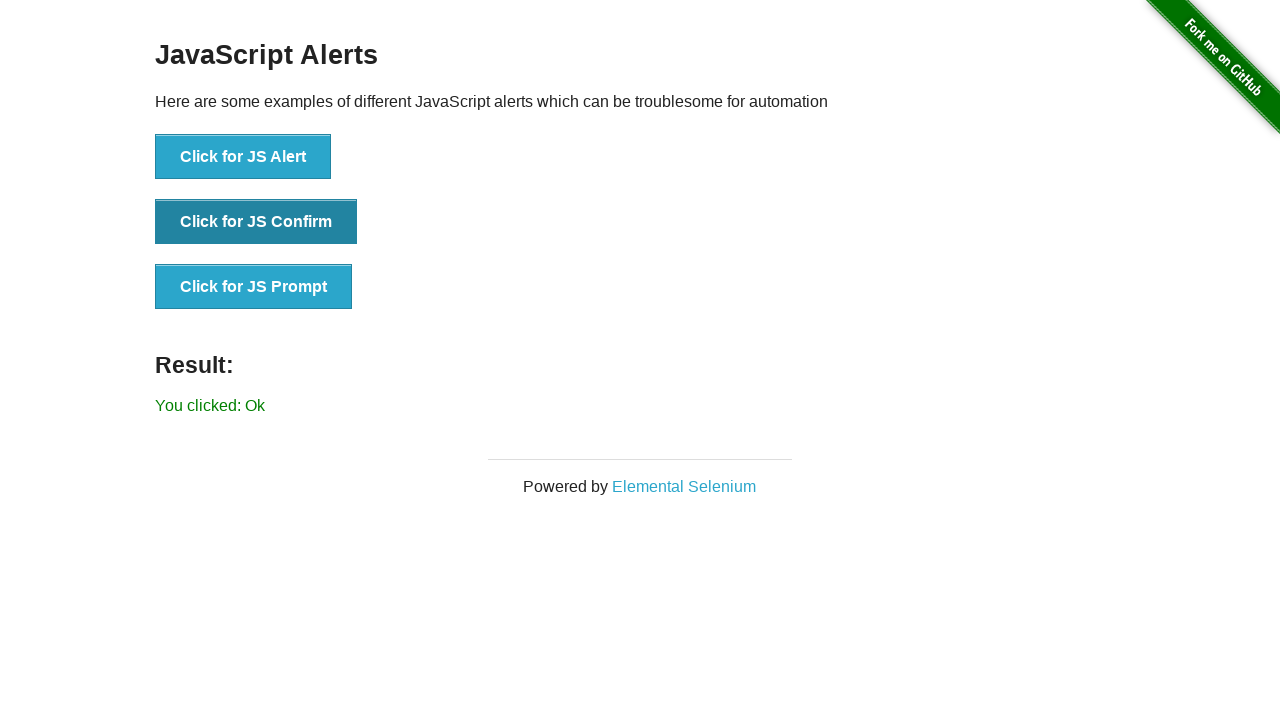